Tests keyboard actions on a text comparison tool by entering text, selecting all with Ctrl+A, copying with Ctrl+C, tabbing to the next field, and pasting with Ctrl+V

Starting URL: https://text-compare.com/

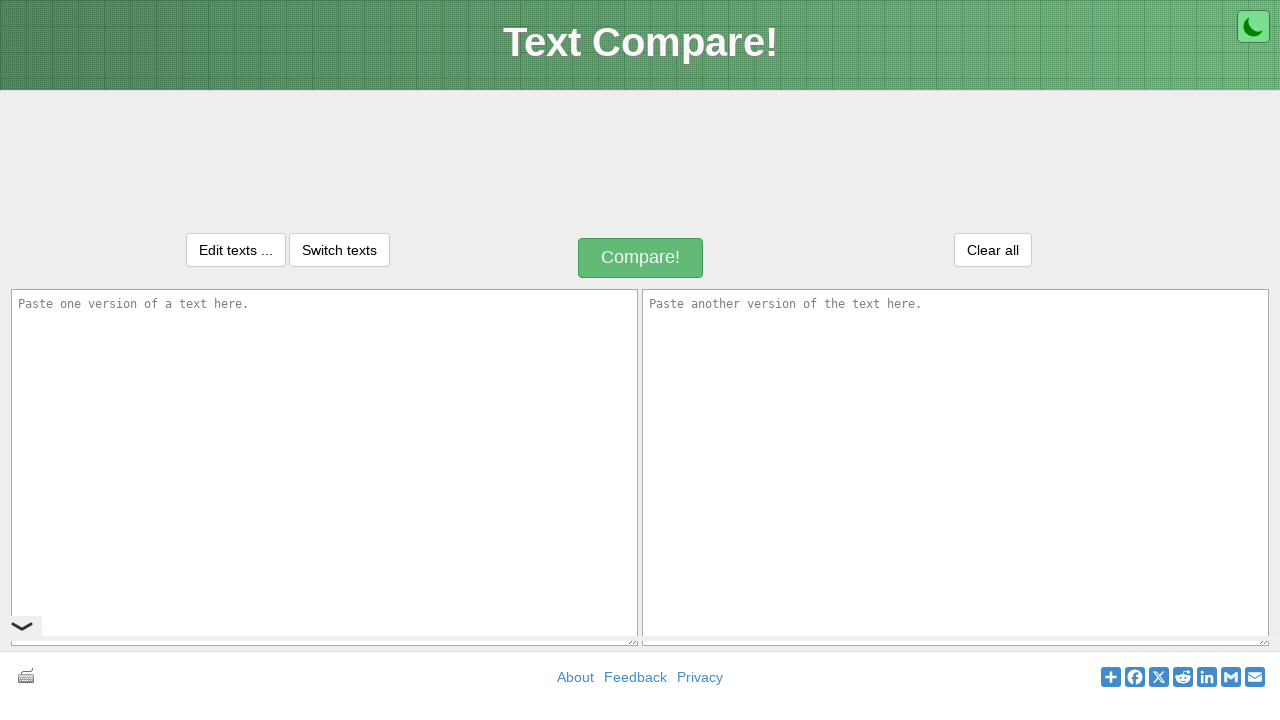

Entered text 'vamsikoppula' in the first textarea on textarea#inputText1
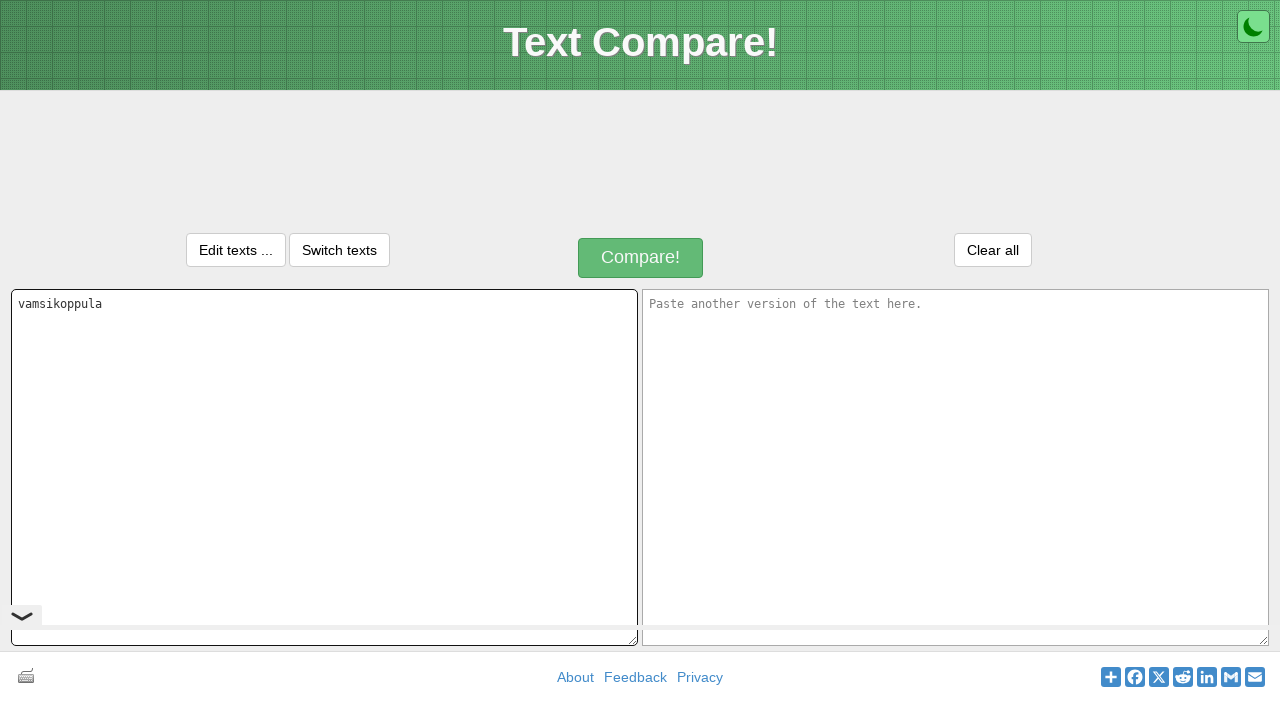

Selected all text using Ctrl+A
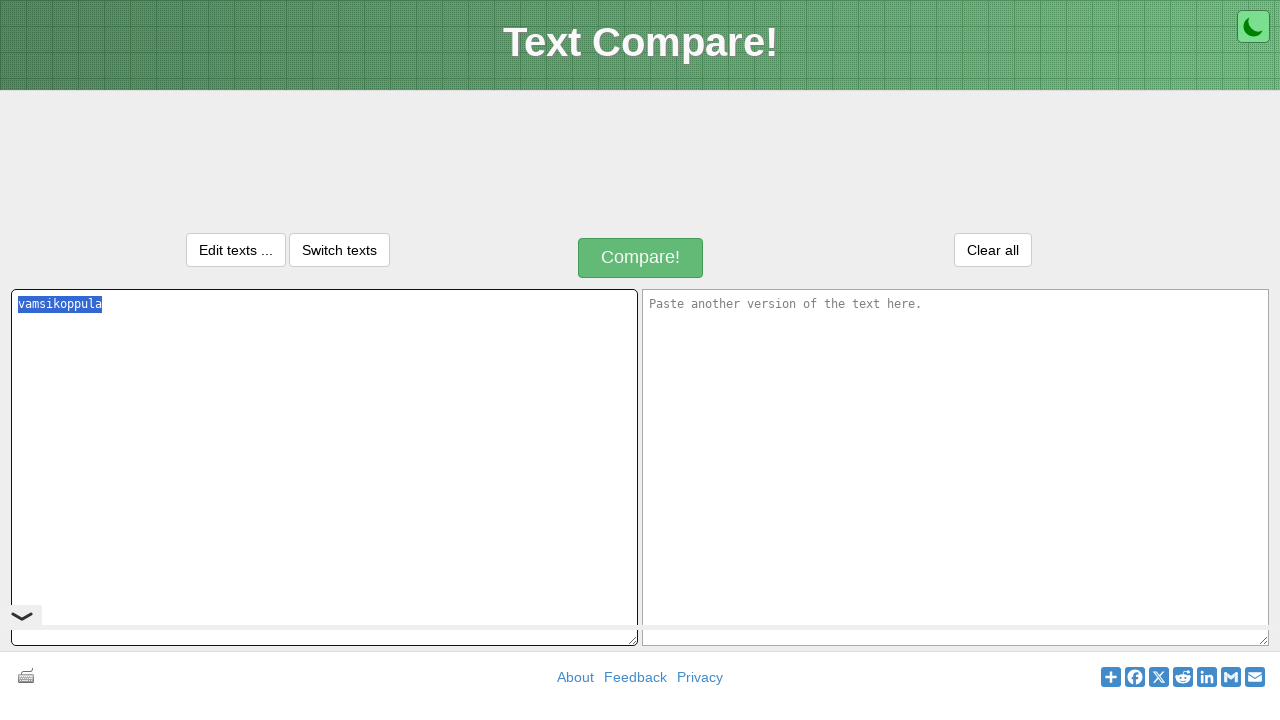

Copied selected text using Ctrl+C
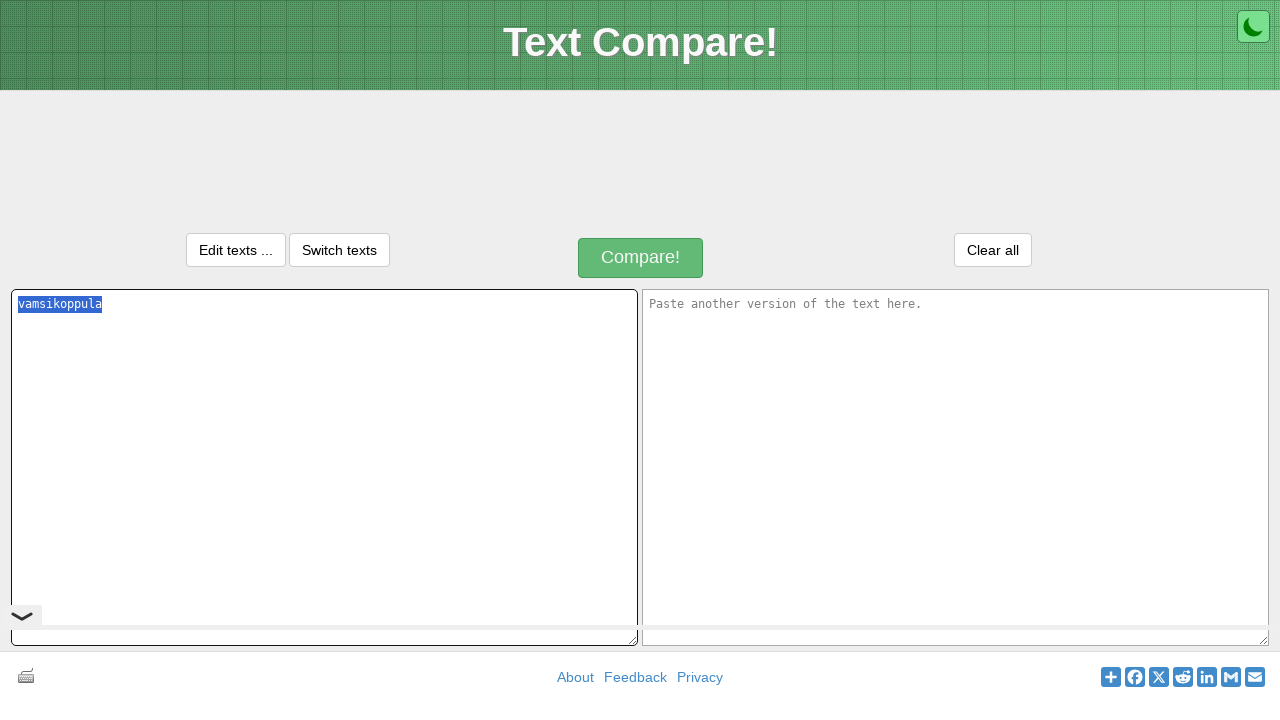

Tabbed to the next field
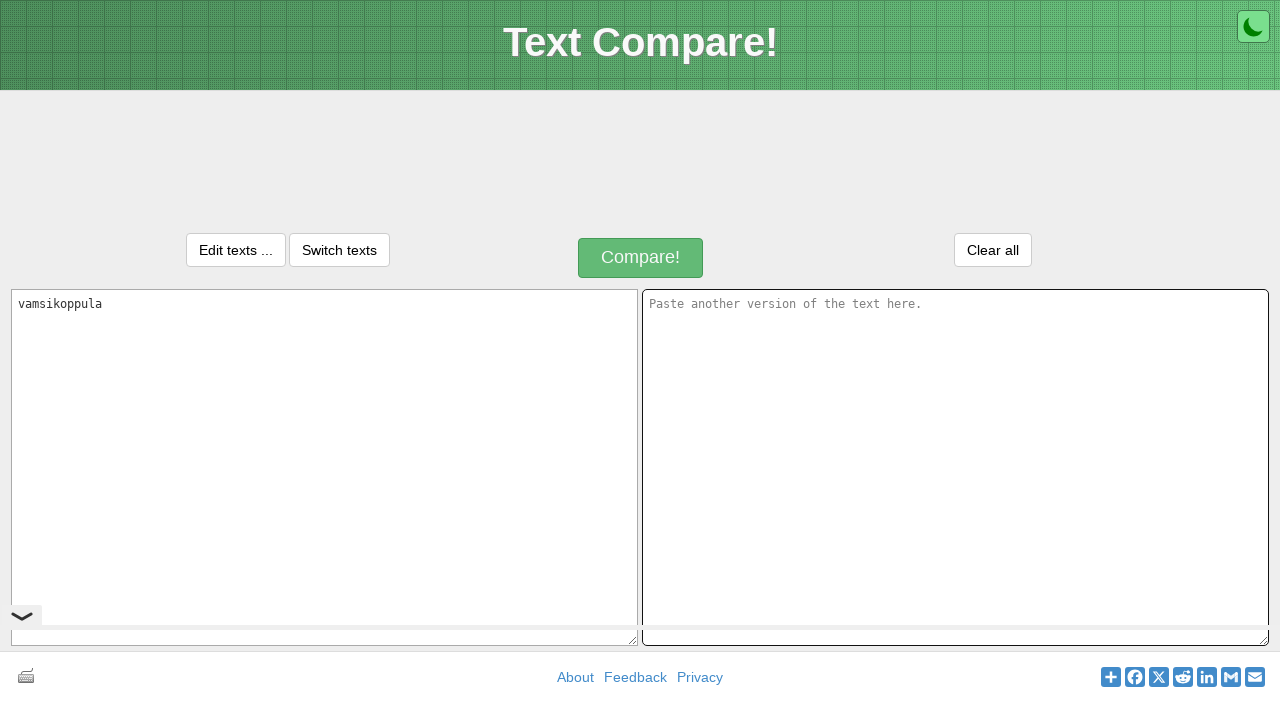

Pasted copied text using Ctrl+V
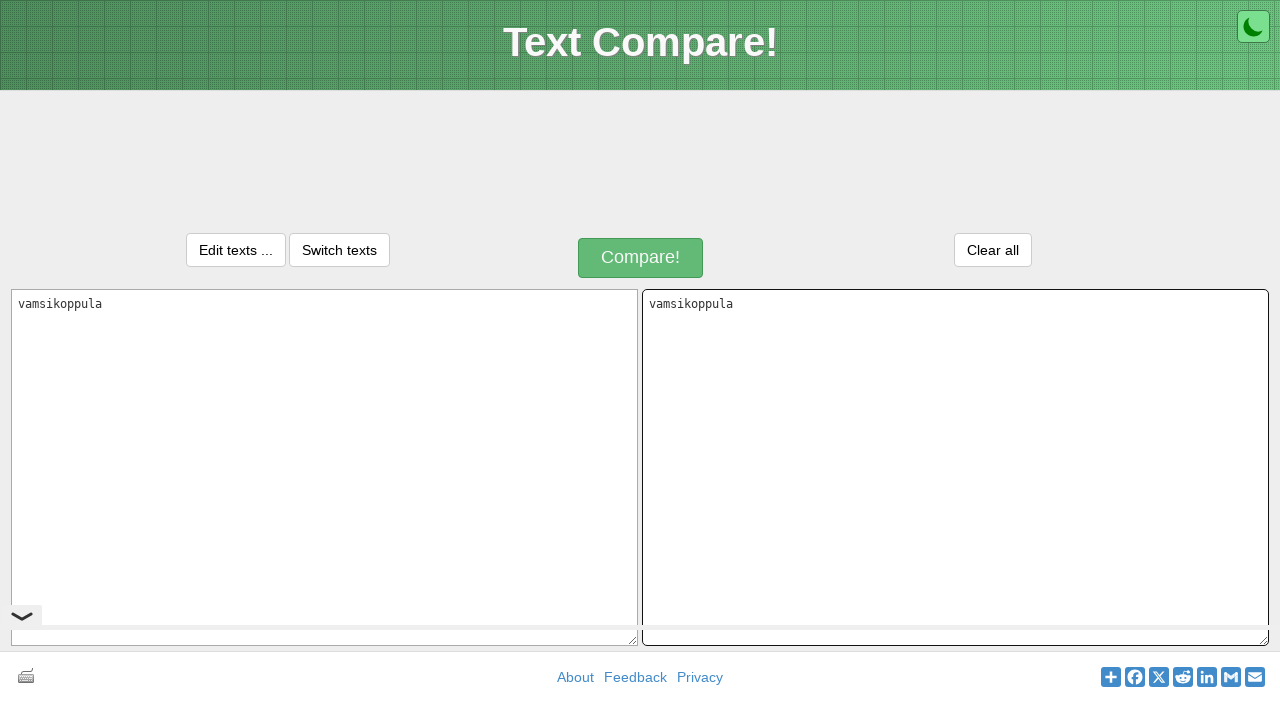

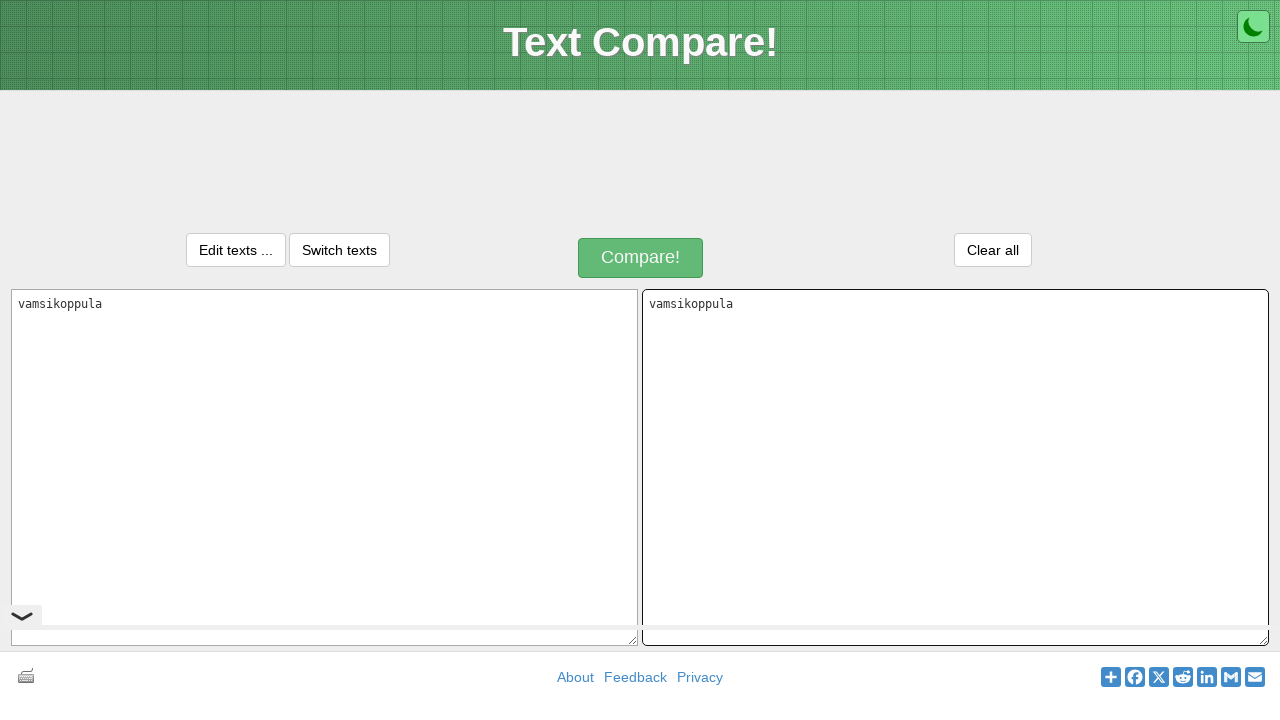